Tests calendar date picker functionality by selecting a specific date (June 15, 2027) through the year, month, and day selection interface, then verifies the selected values.

Starting URL: https://rahulshettyacademy.com/seleniumPractise/#/offers

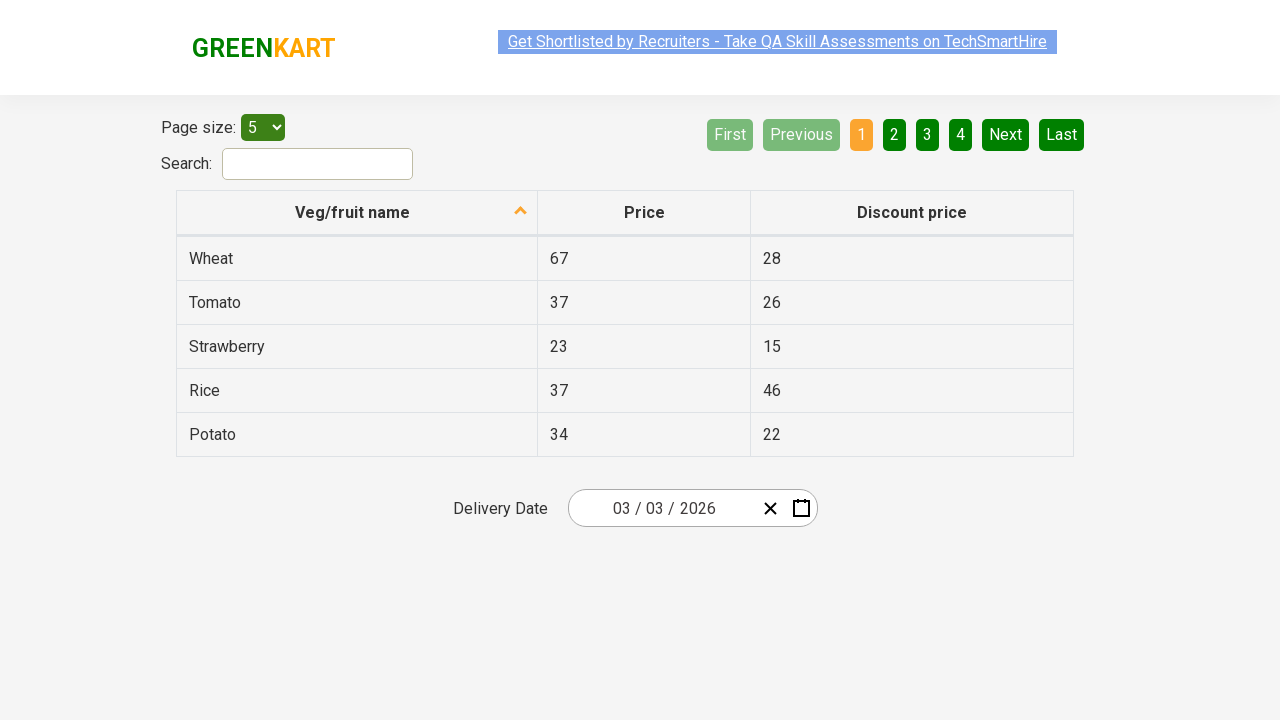

Clicked date picker input group to open calendar at (662, 508) on .react-date-picker__inputGroup
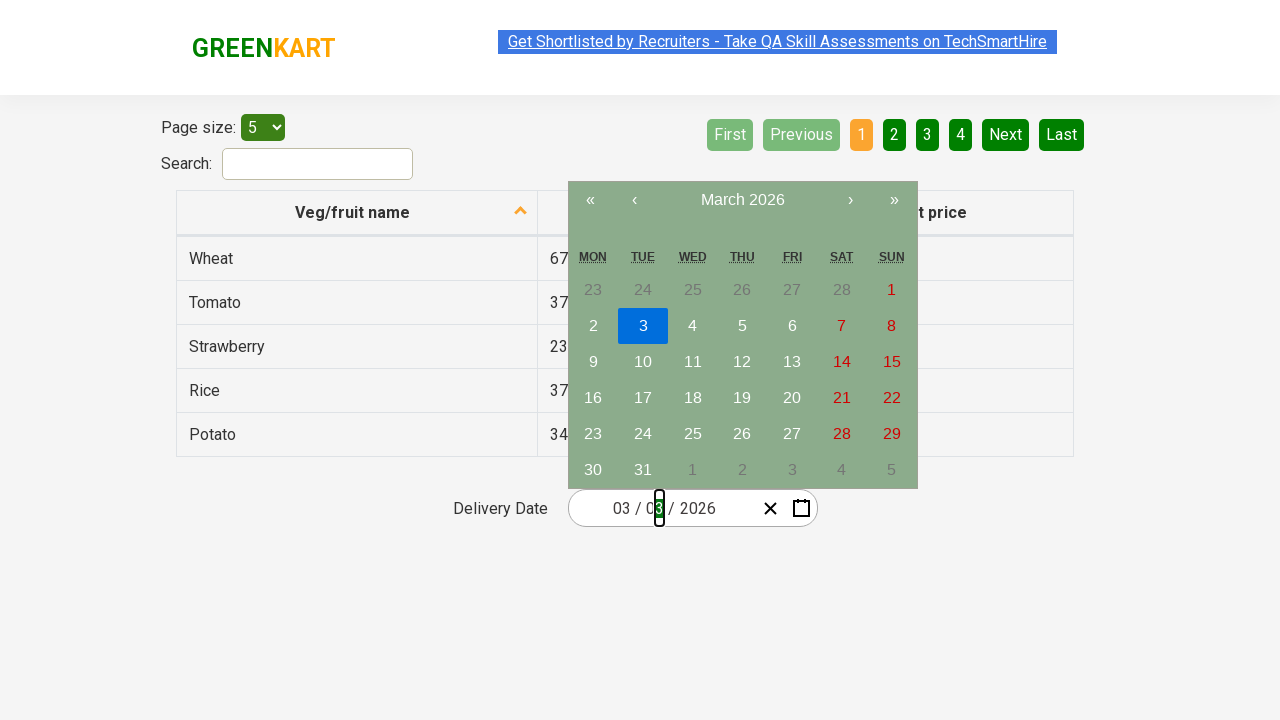

Clicked navigation label first time to navigate up at (742, 200) on button.react-calendar__navigation__label
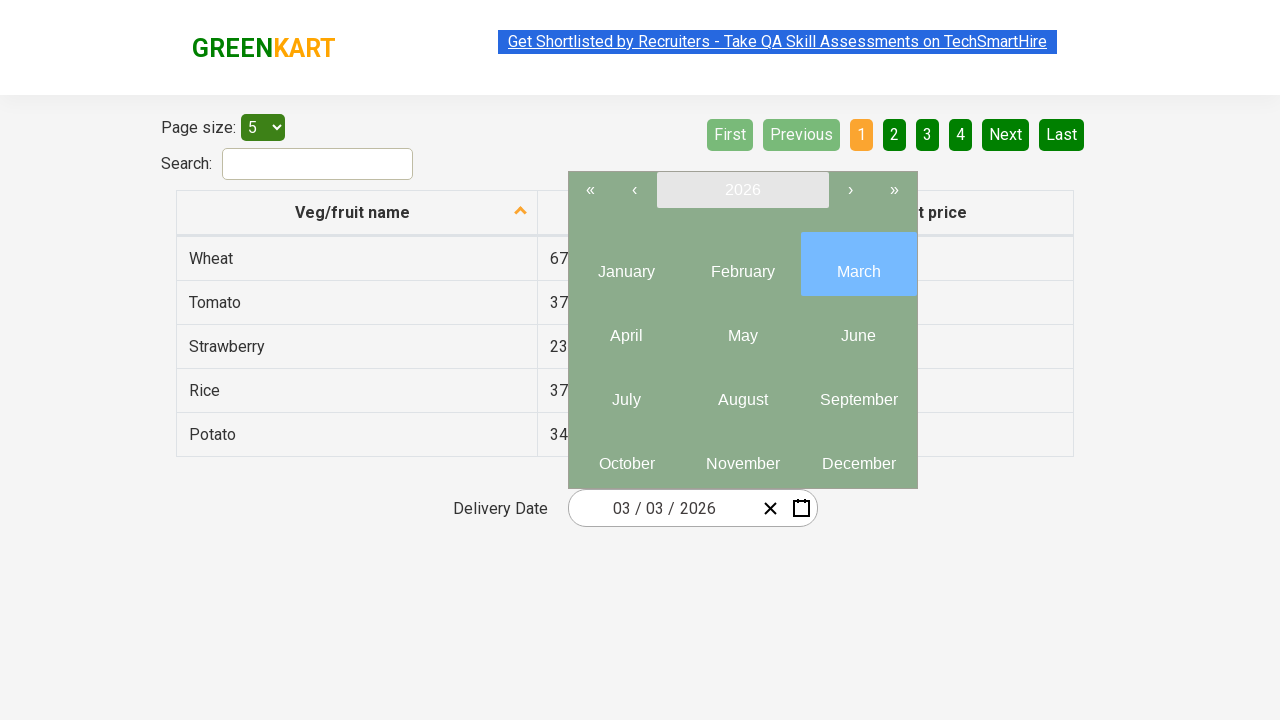

Clicked navigation label second time to reach year view at (742, 190) on button.react-calendar__navigation__label
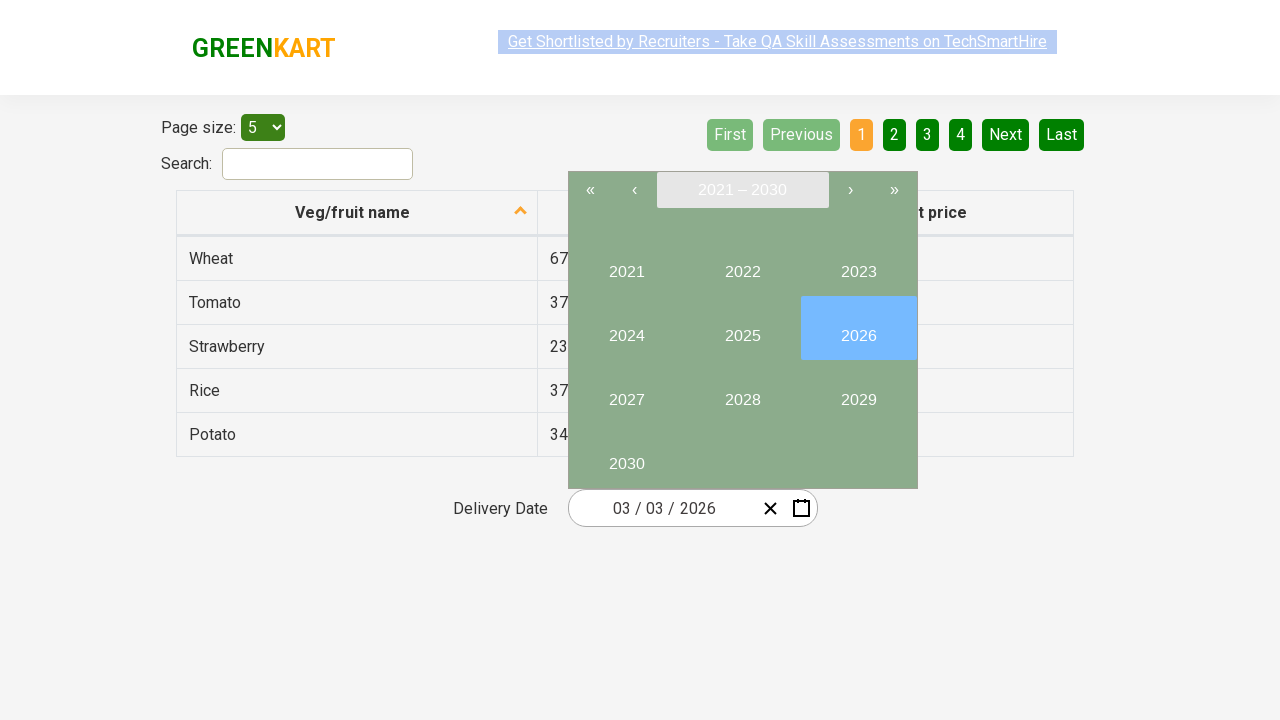

Selected year 2027 at (626, 392) on //button[text()='2027']
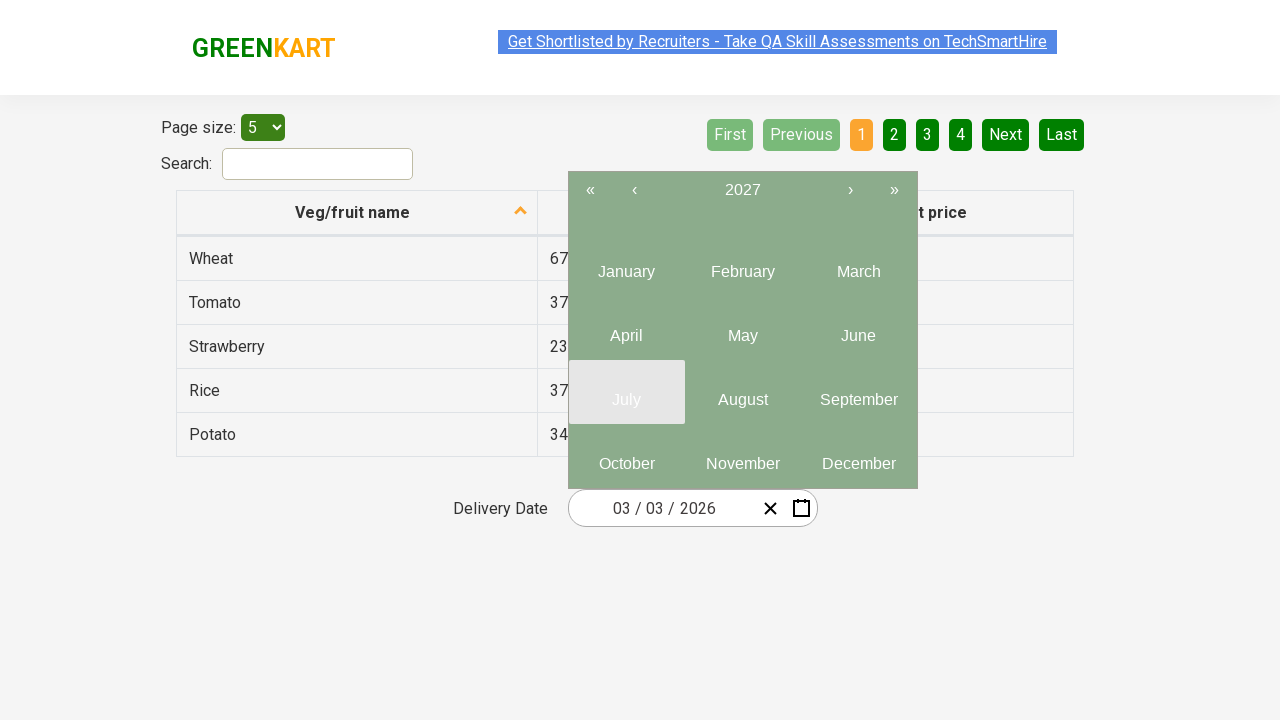

Selected month 6 (June) at (858, 328) on .react-calendar__year-view__months__month >> nth=5
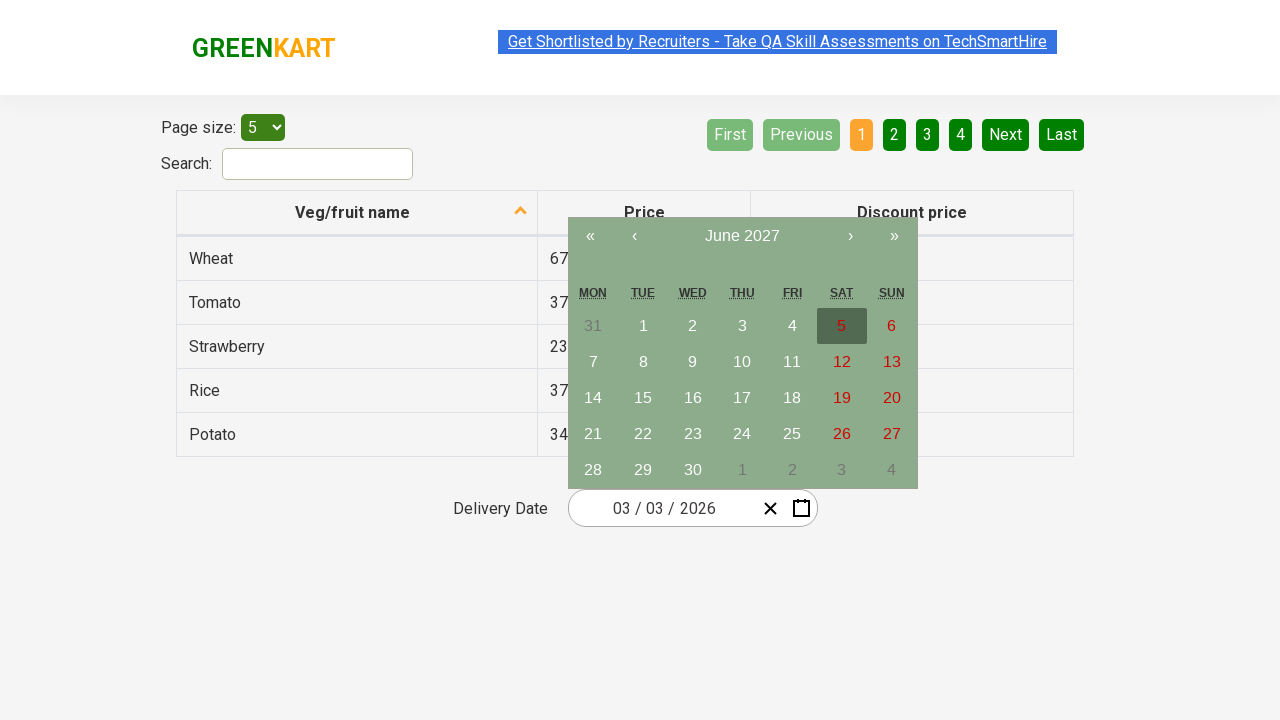

Selected date 15 at (643, 398) on //abbr[text()='15']
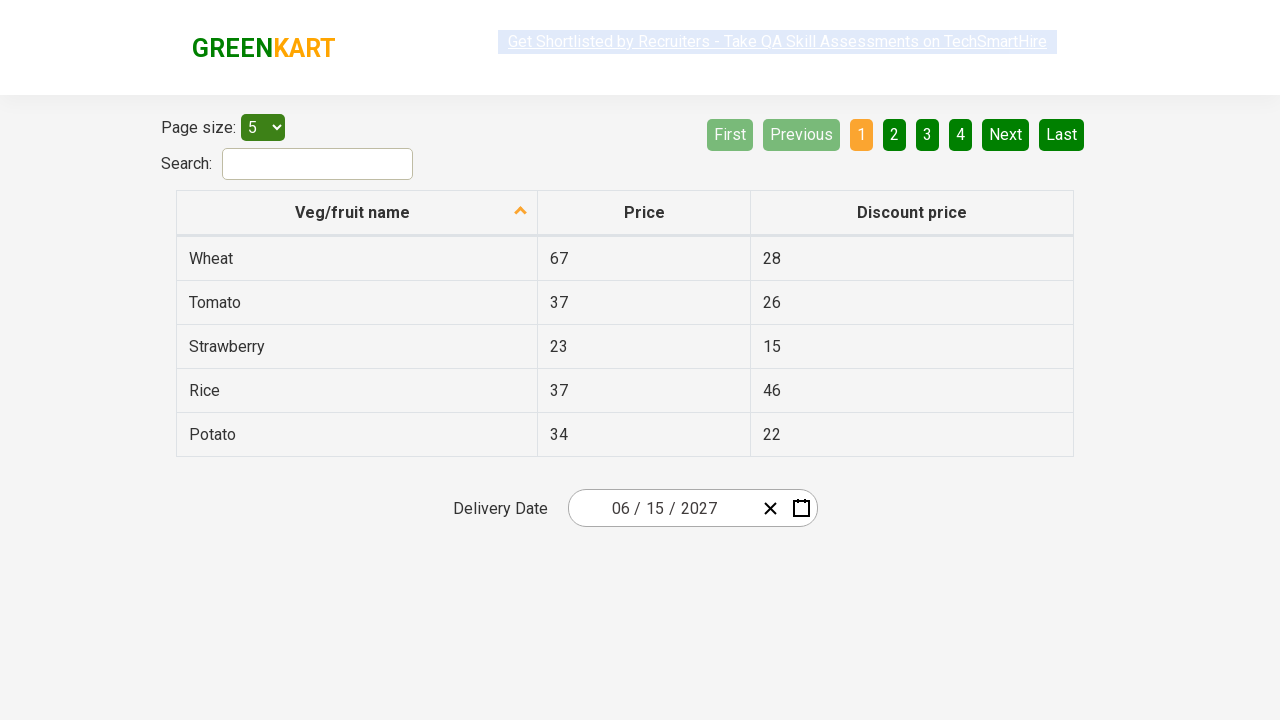

Waited for date picker input fields to update
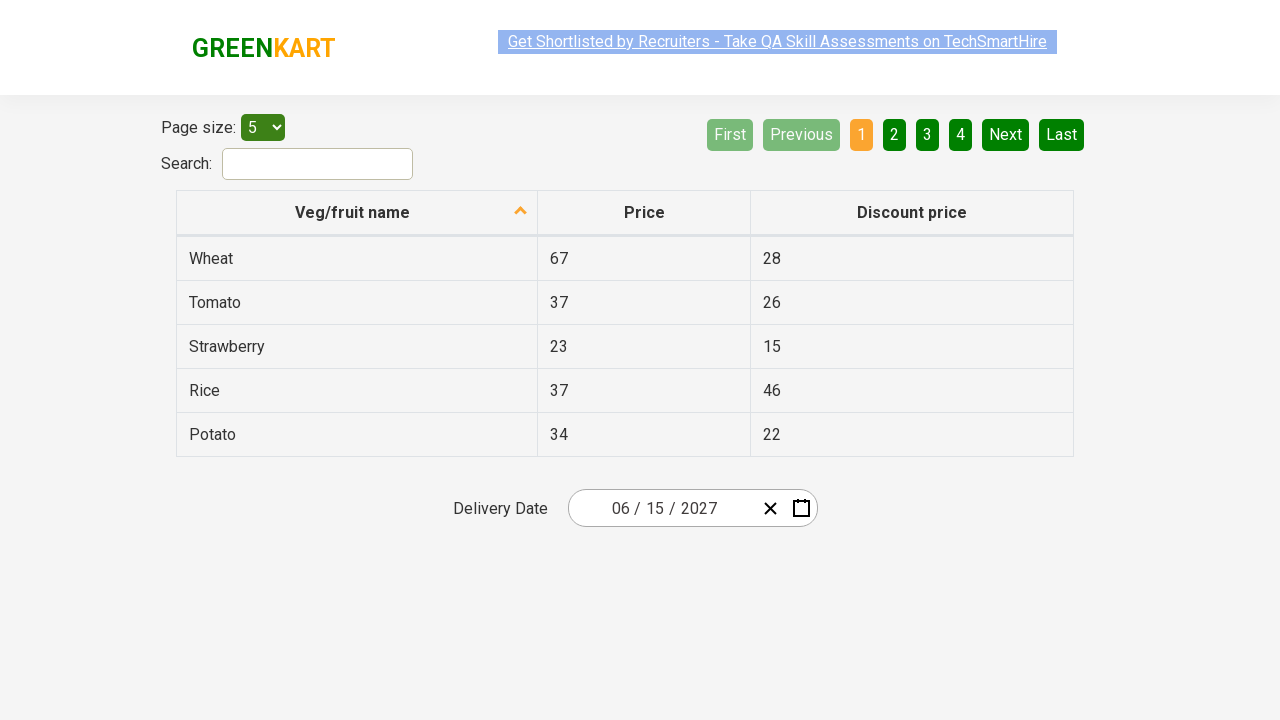

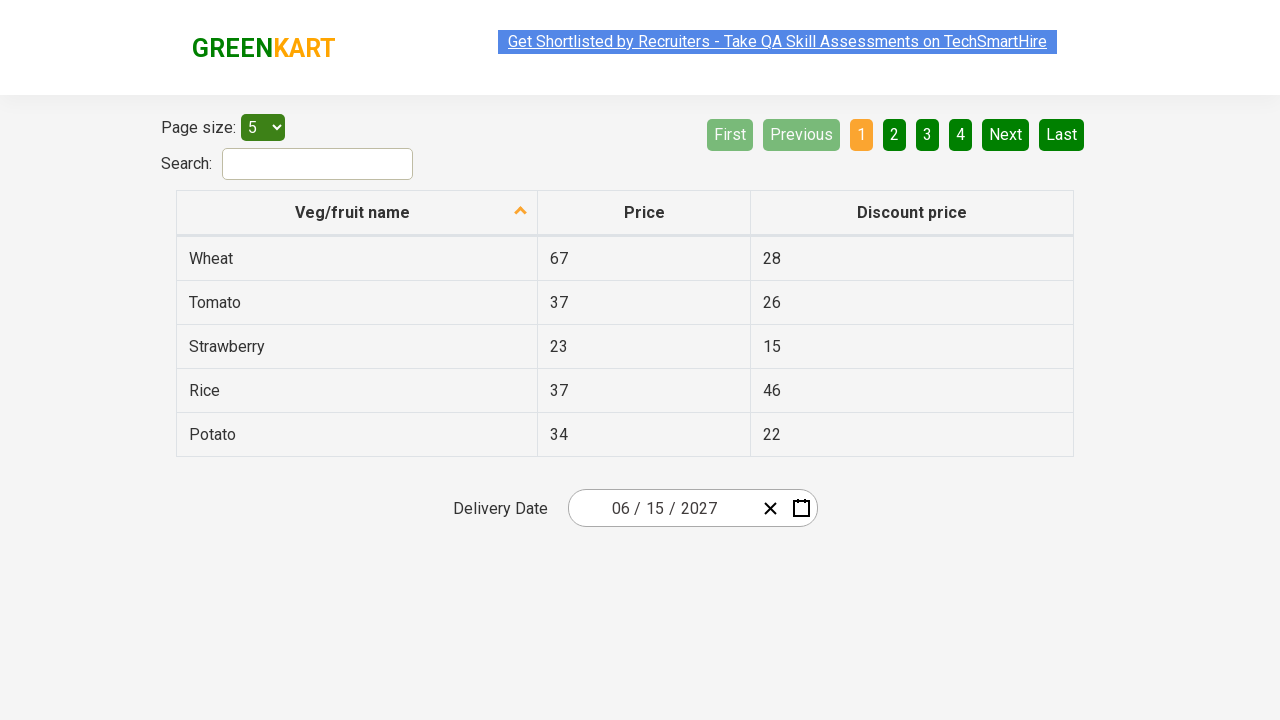